Tests file download functionality by navigating to a download page and clicking on a file link to initiate download

Starting URL: http://the-internet.herokuapp.com/download

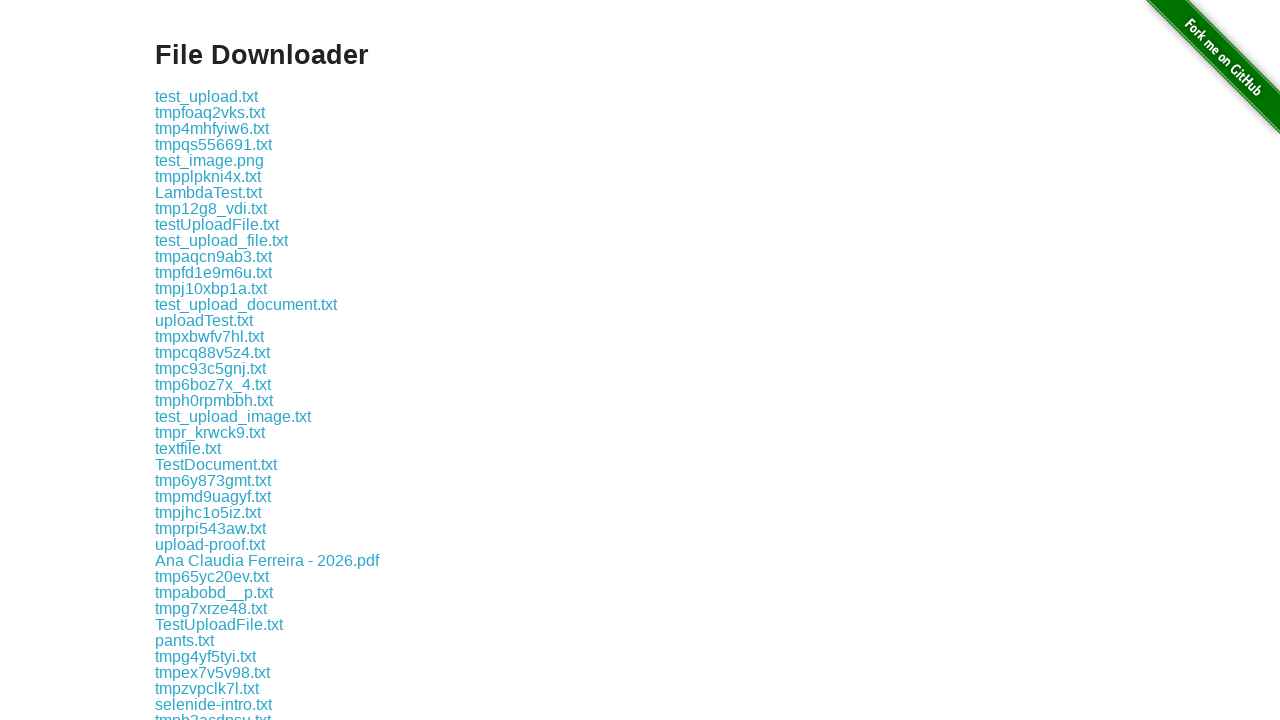

Navigated to download page
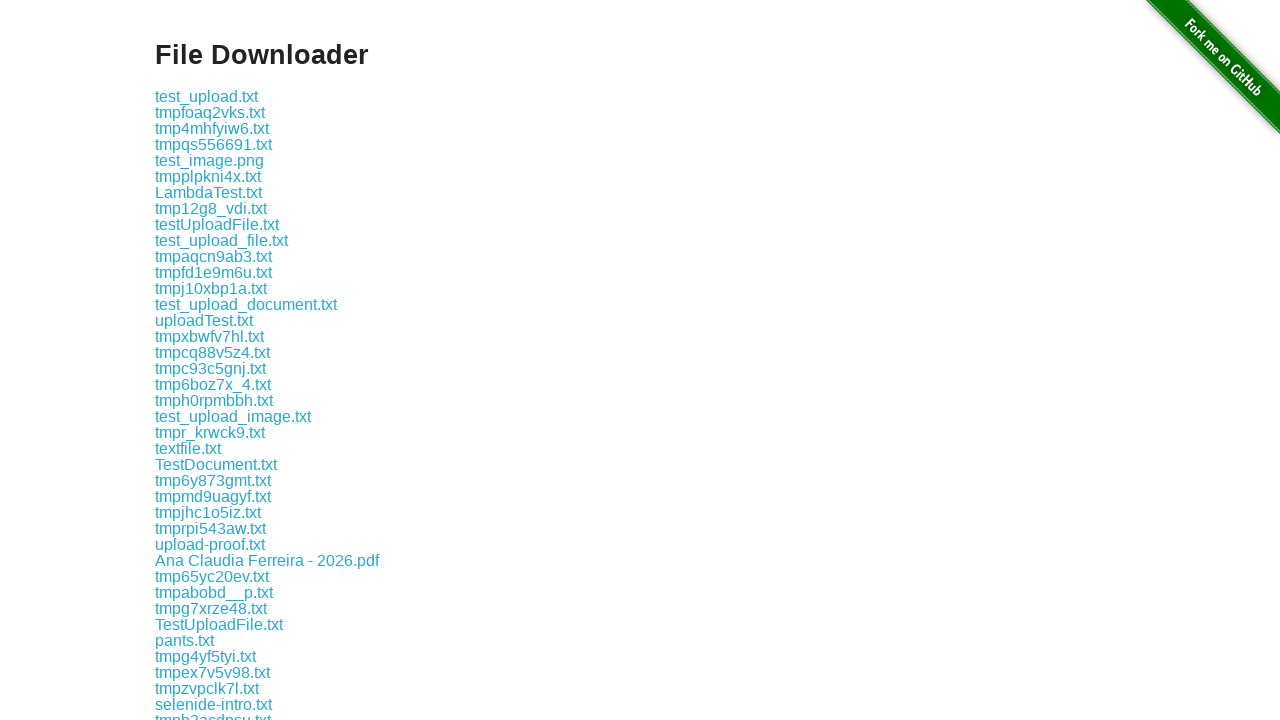

Clicked on file link to initiate download at (211, 288) on .example > a:nth-child(26)
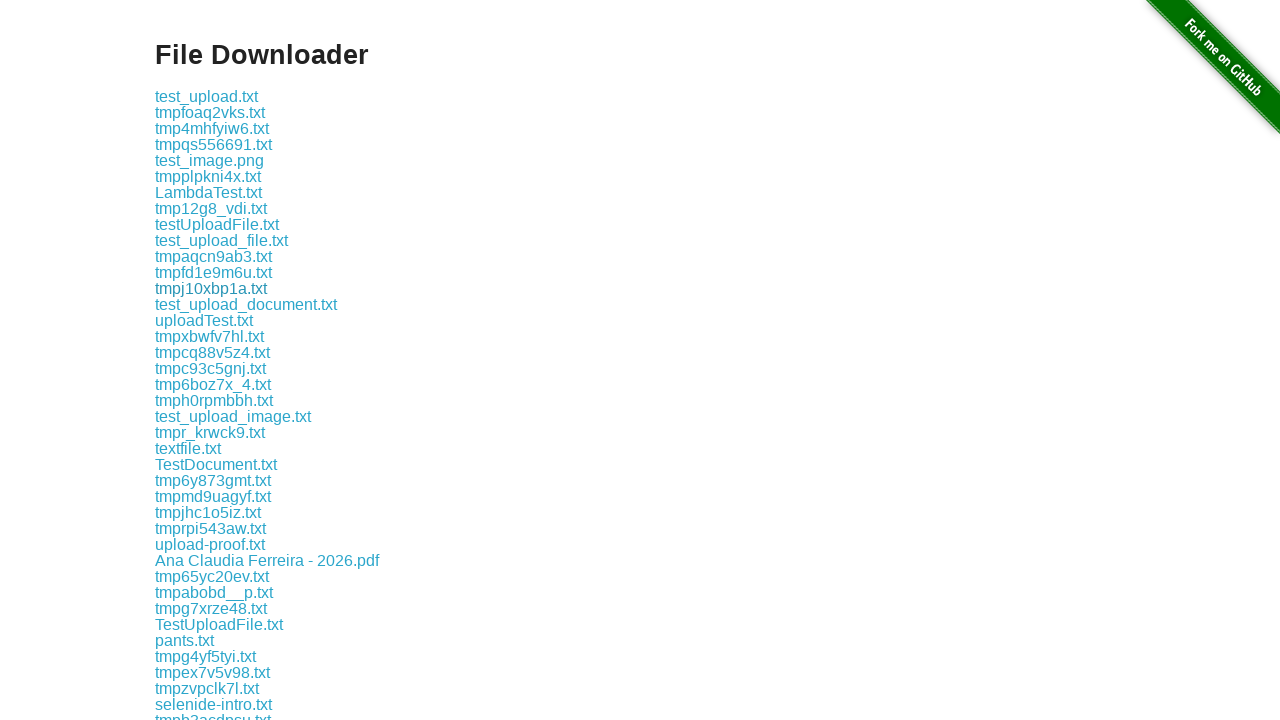

Waited 3 seconds for download to complete
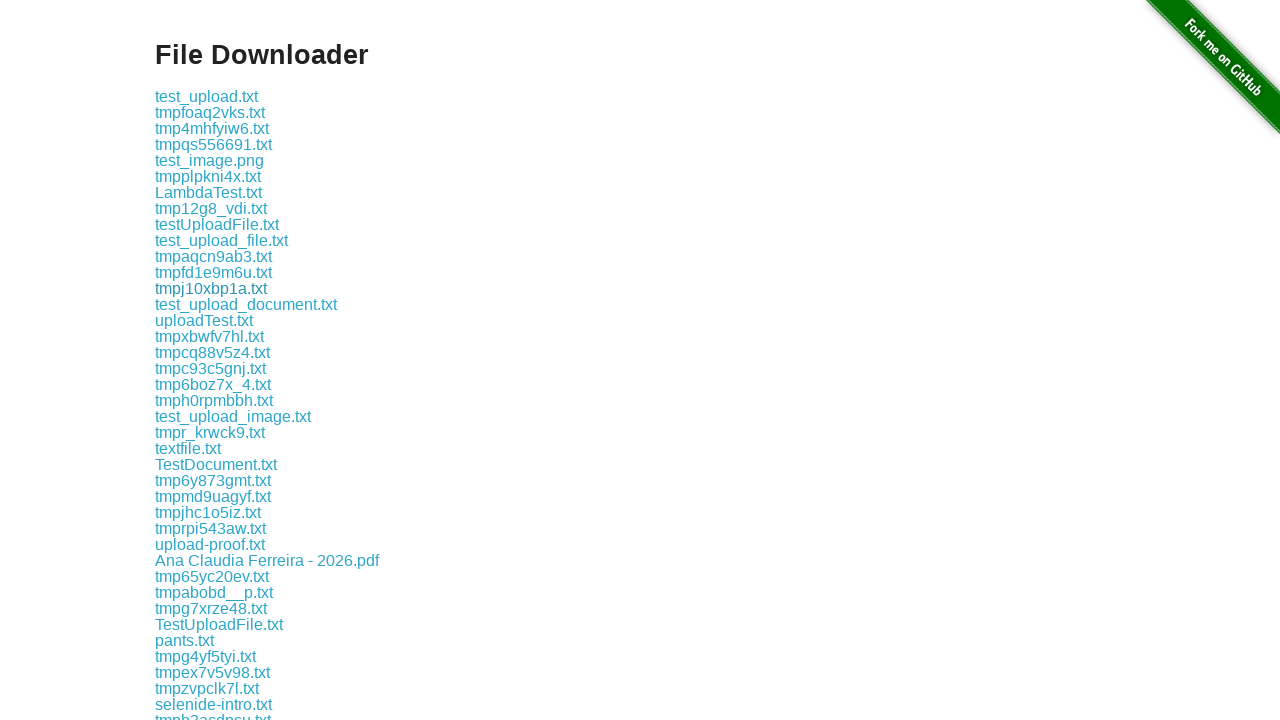

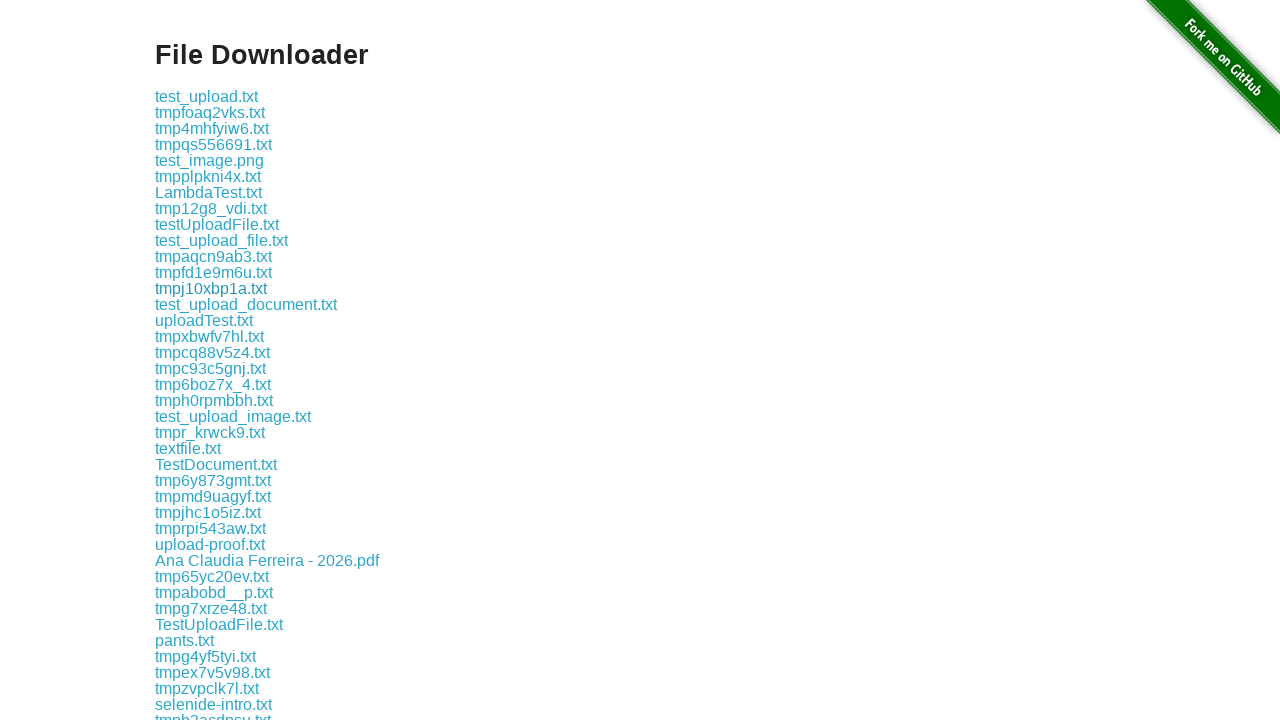